Tests radio button selection on a practice blog site by clicking the male gender radio button using JavaScript executor

Starting URL: https://testautomationpractice.blogspot.com/

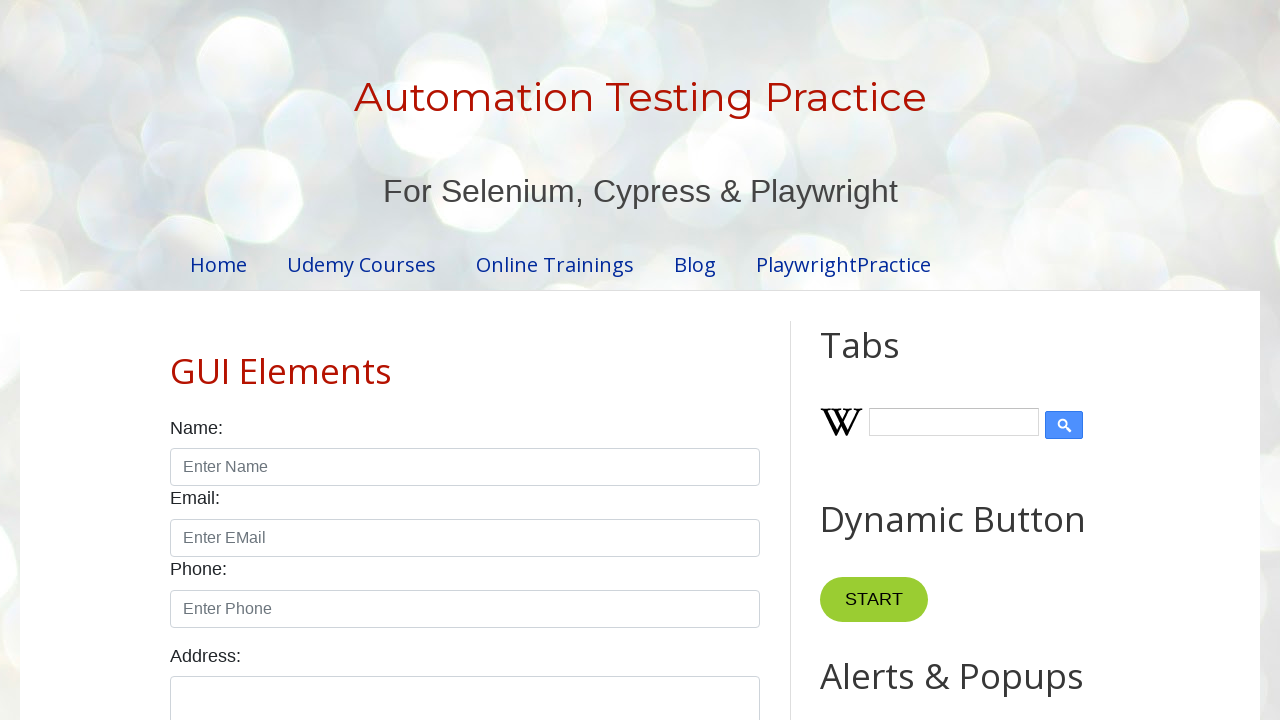

Clicked the male gender radio button at (176, 360) on xpath=//input[@id='male']
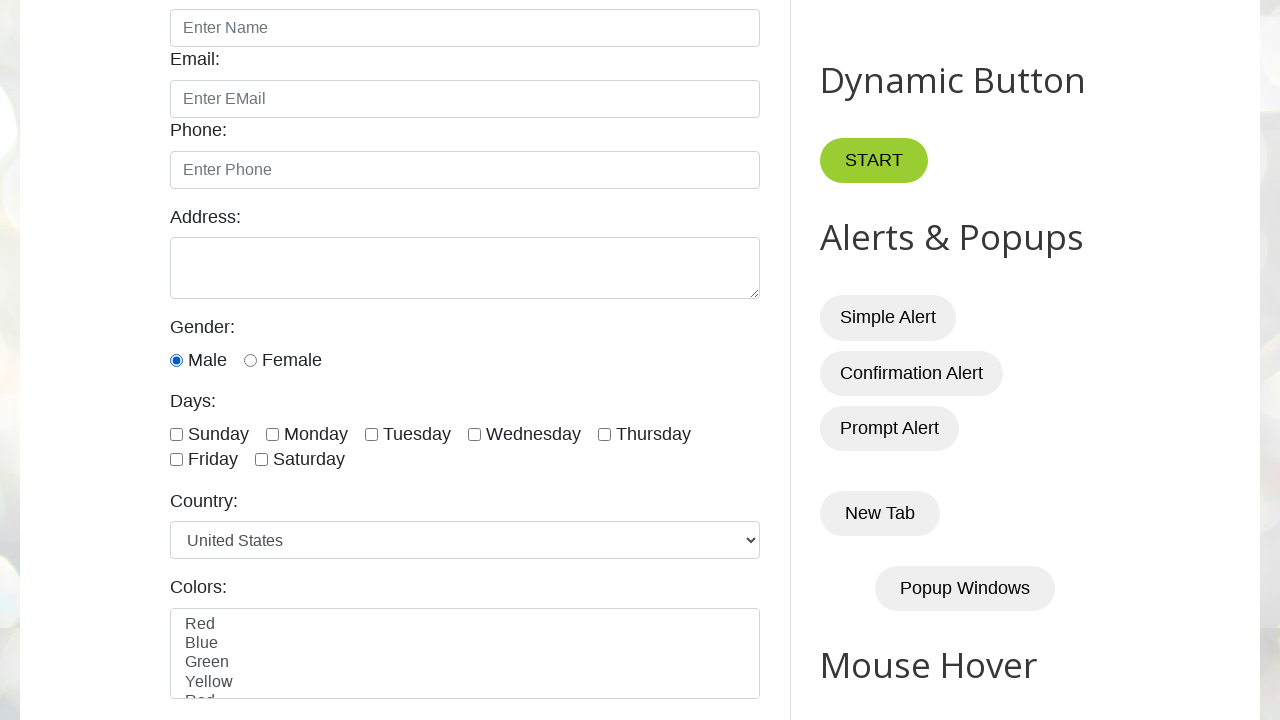

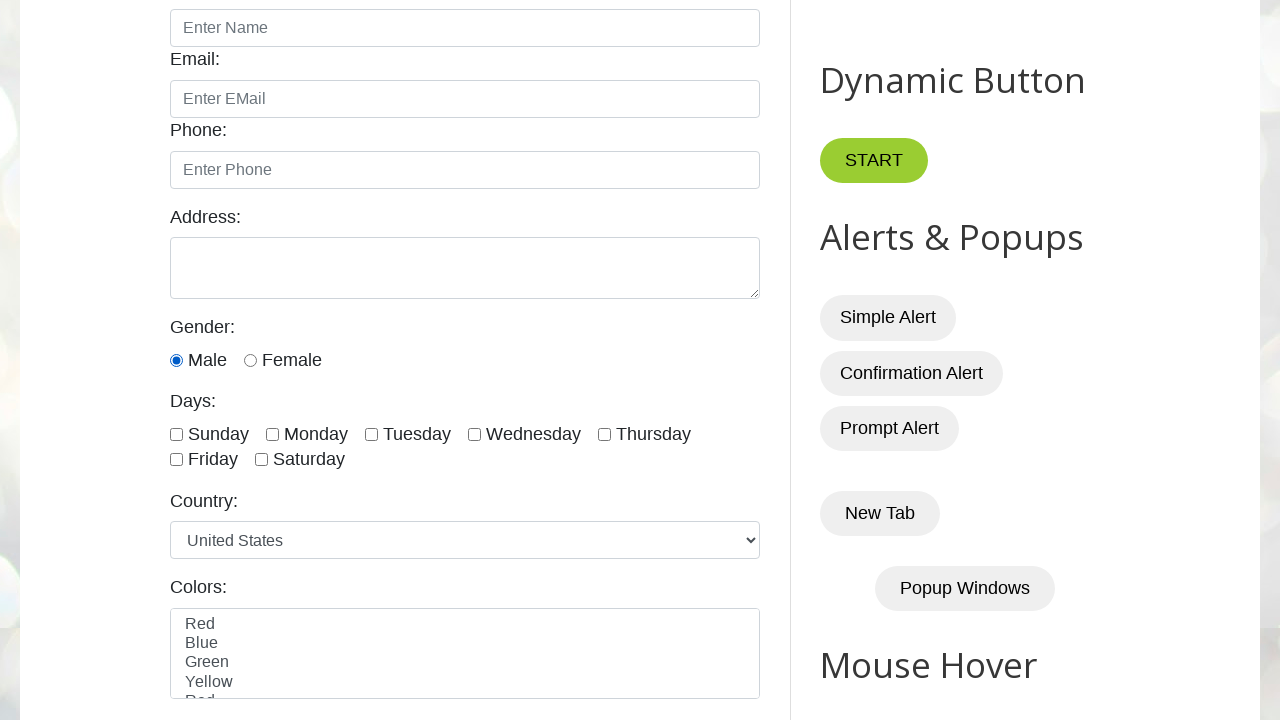